Tests form filling functionality by entering name, email, phone number, selecting gender and day, and modifying the name field

Starting URL: https://testautomationpractice.blogspot.com/

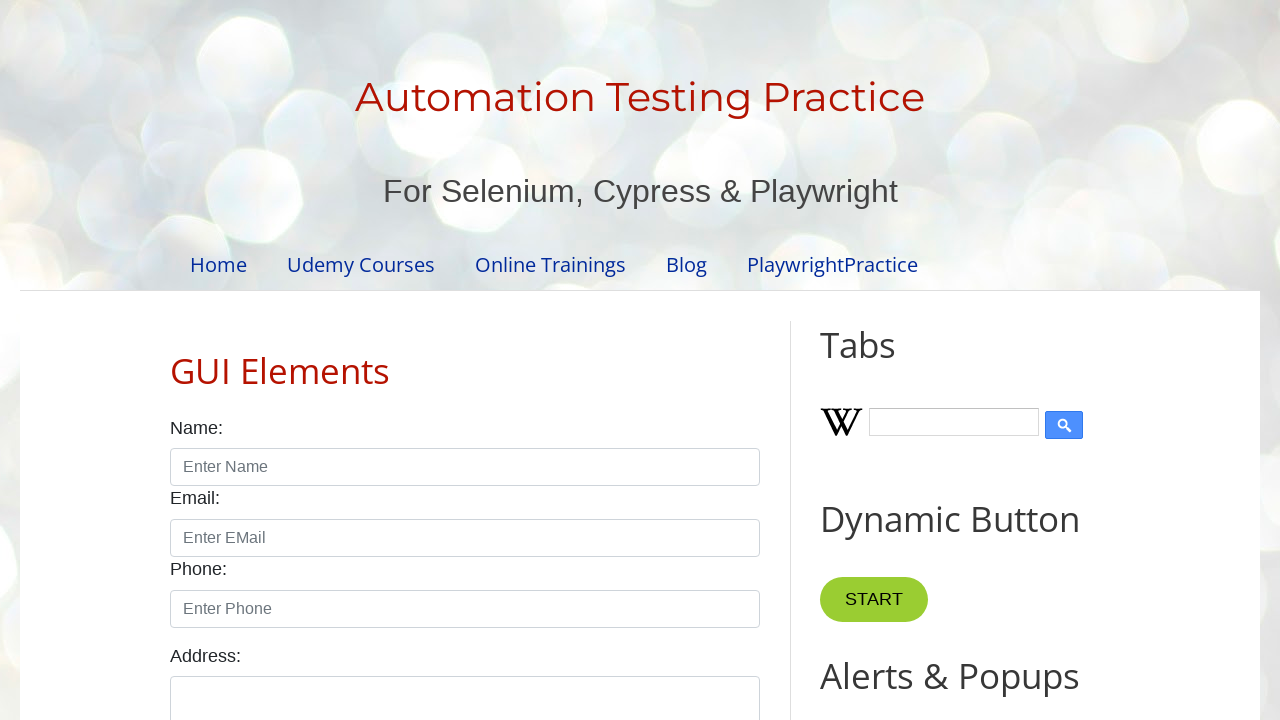

Filled name field with 'Agile11' on #name
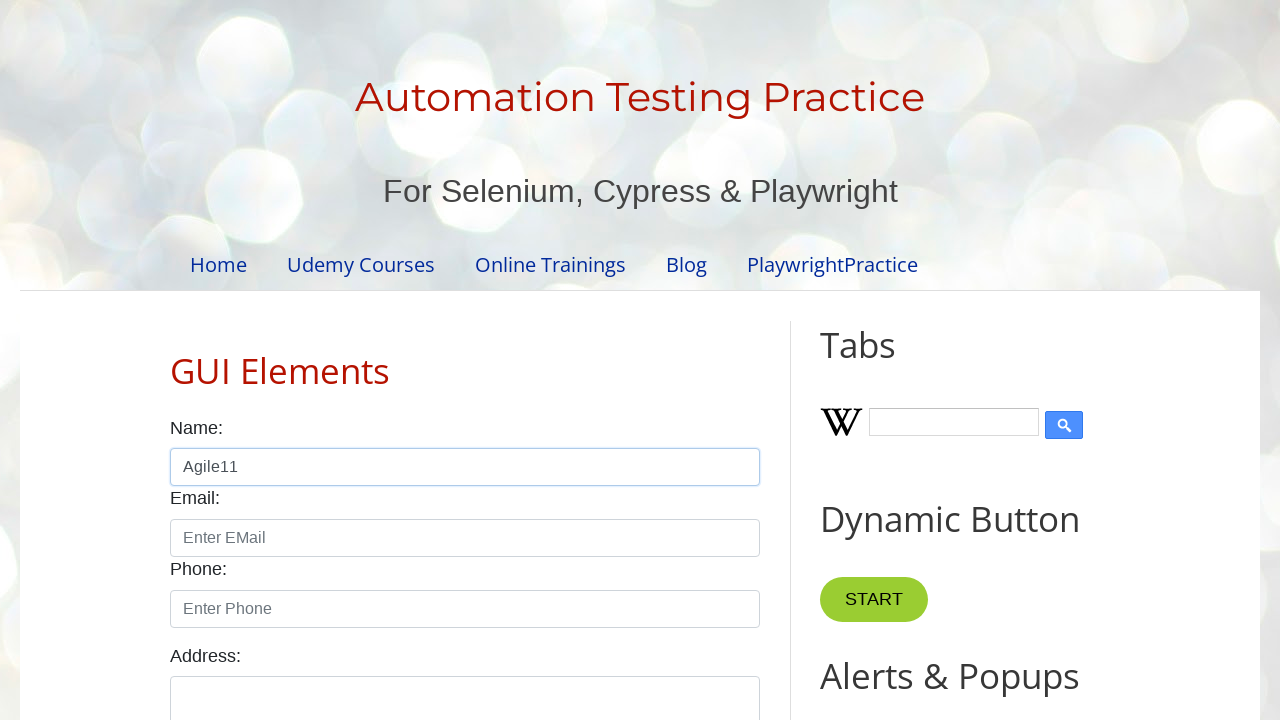

Filled email field with 'agile11@gmail.com' on #email
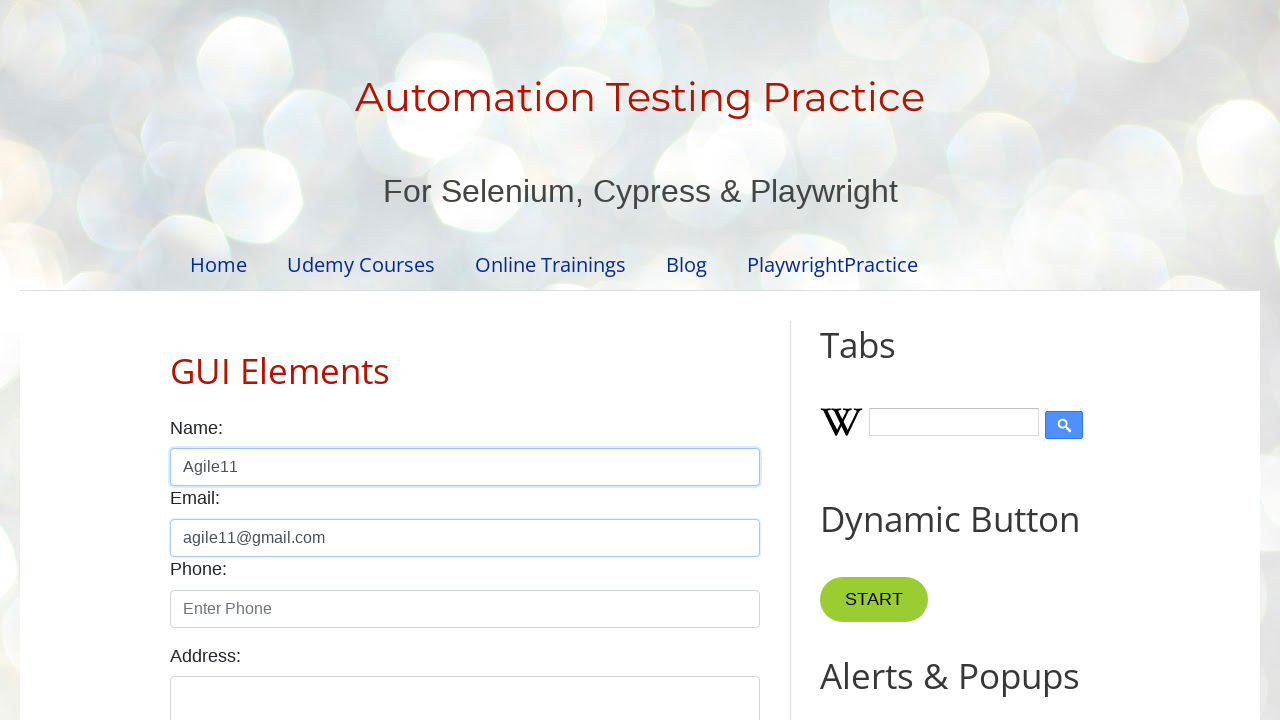

Filled phone field with '7676167391' on #phone
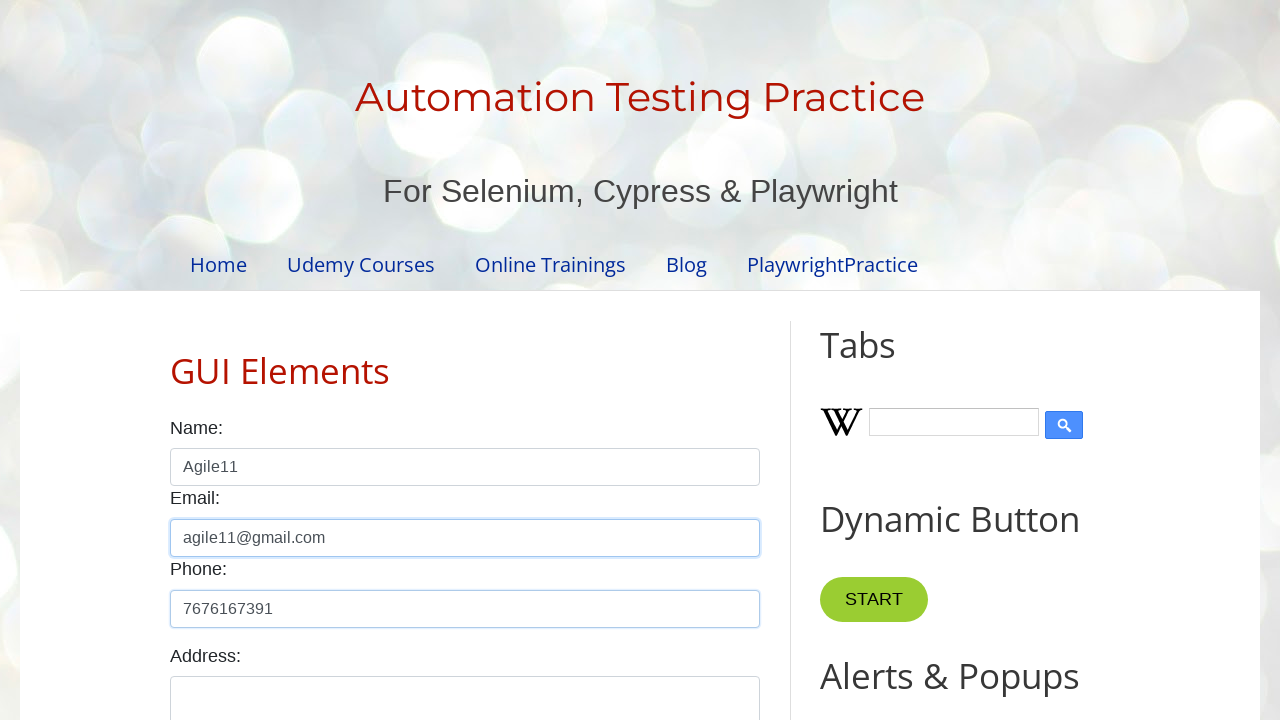

Cleared name field on #name
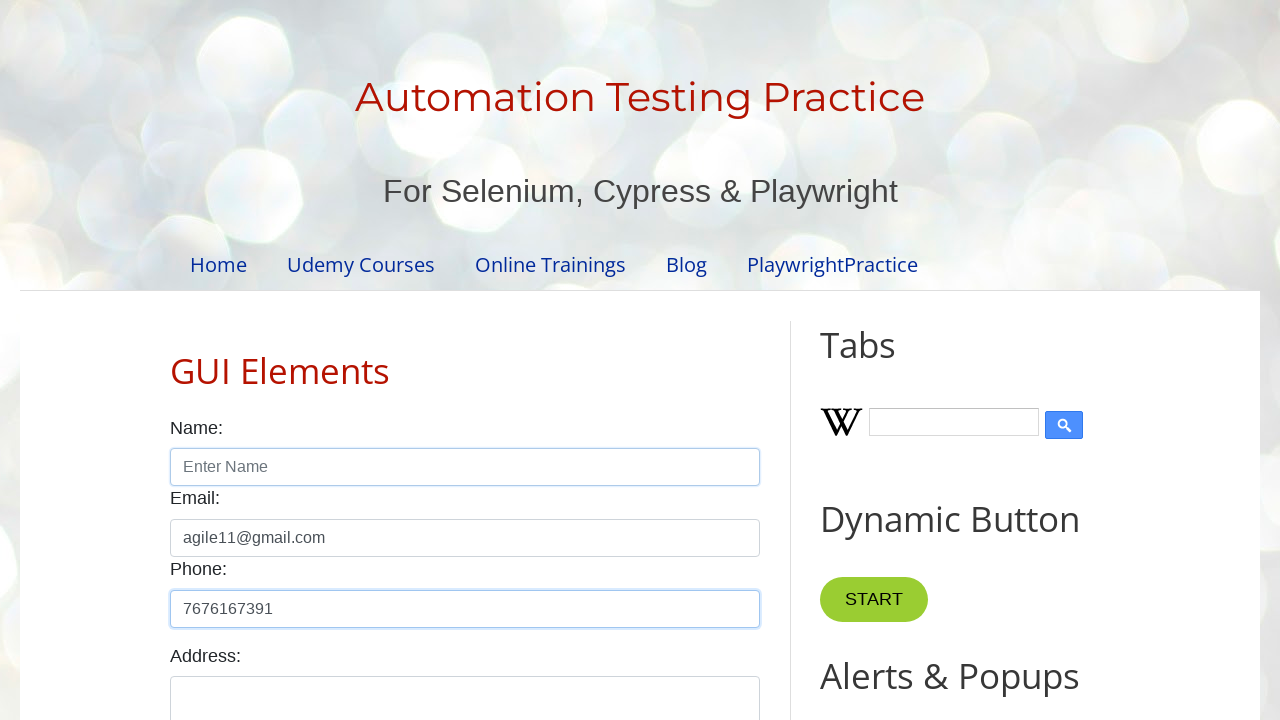

Filled name field with 'Poorna' on #name
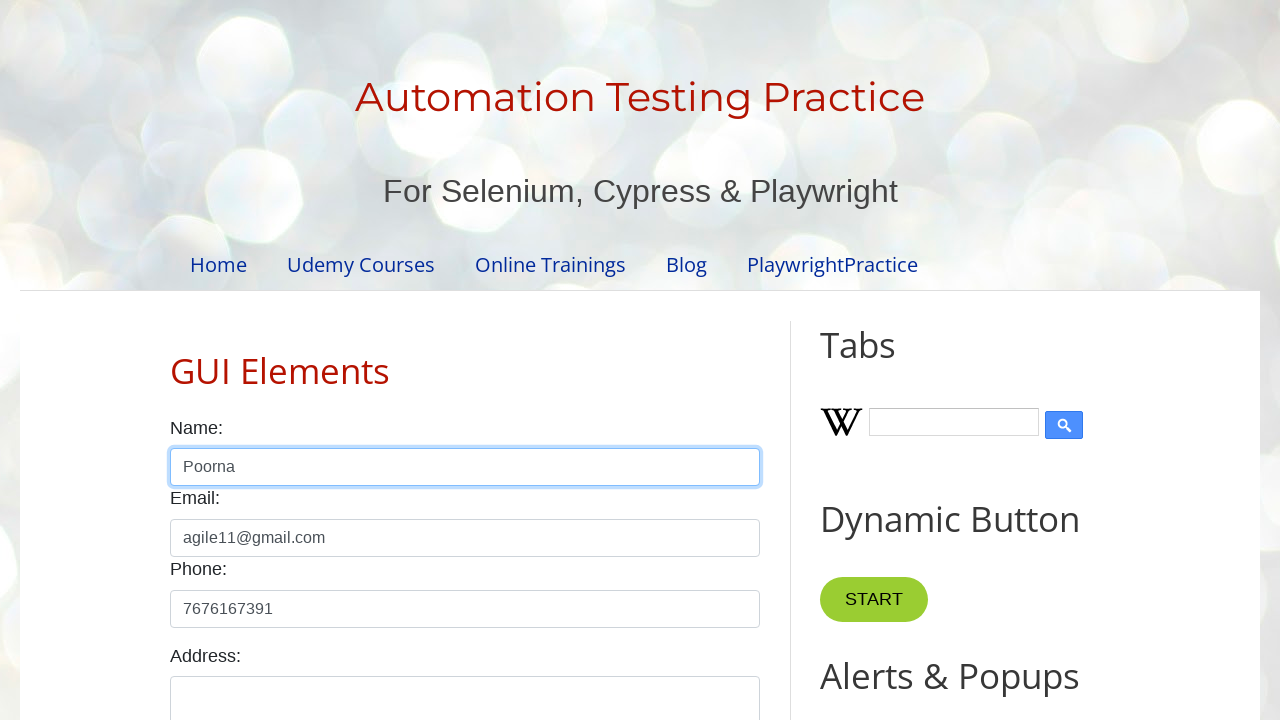

Selected male gender radio button at (176, 360) on #male
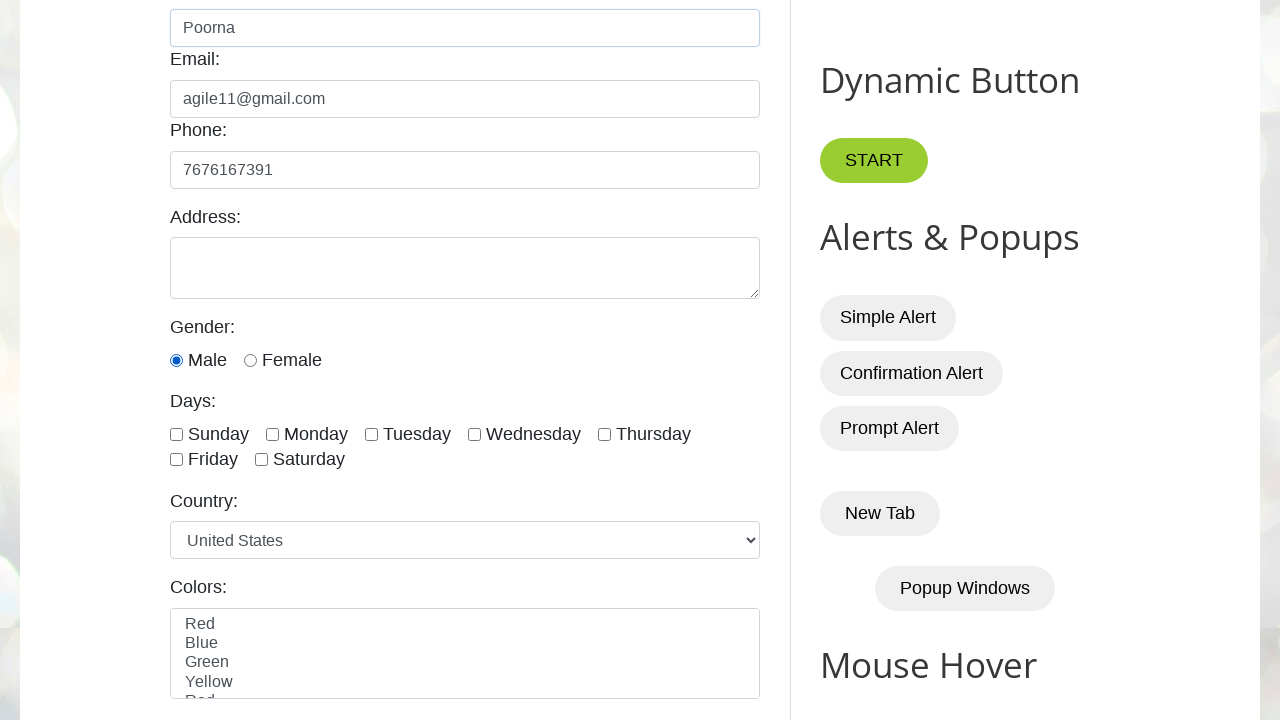

Selected Thursday checkbox at (604, 434) on #thursday
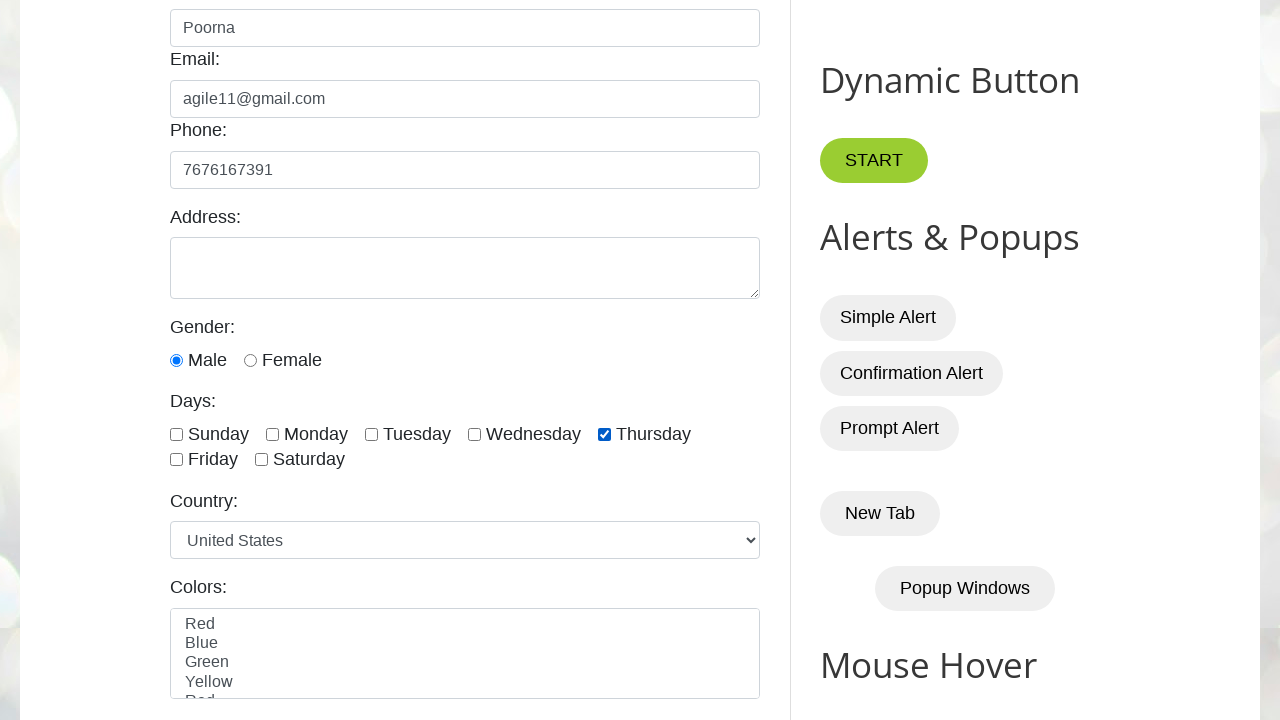

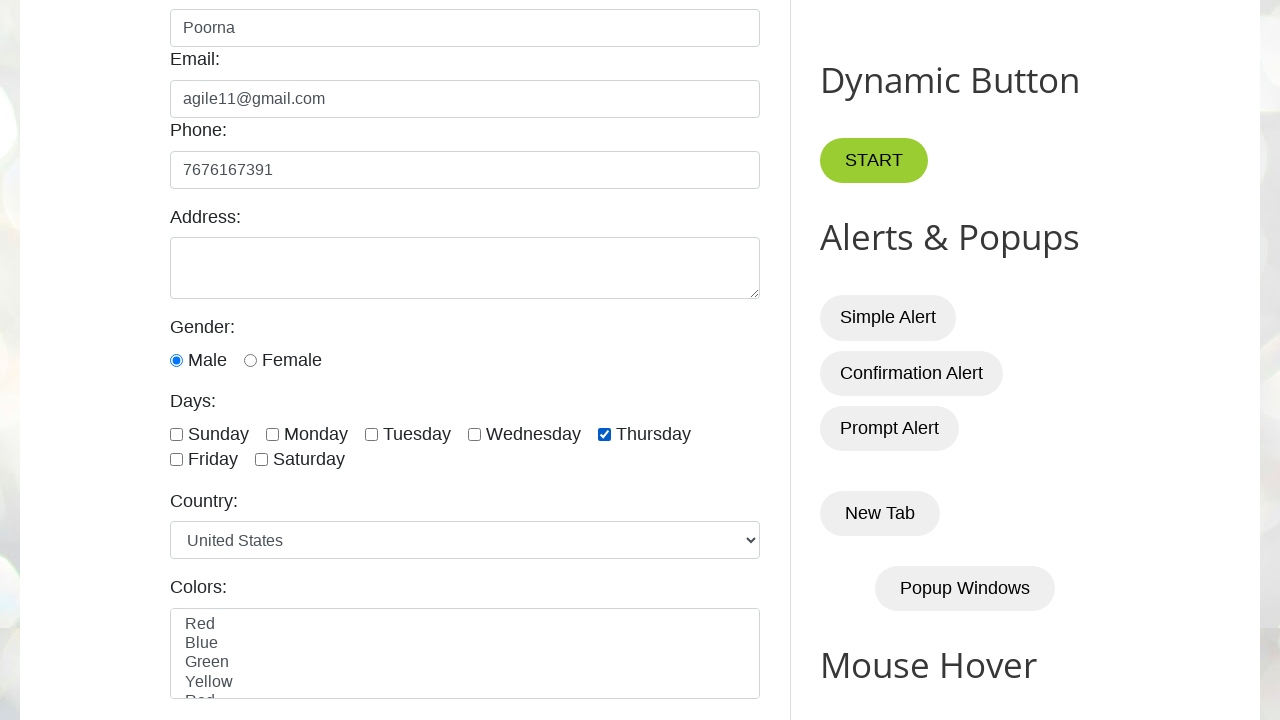